Tests form interactions by selecting radio buttons, checkboxes, and dropdown options on a practice form

Starting URL: https://awesomeqa.com/practice.html

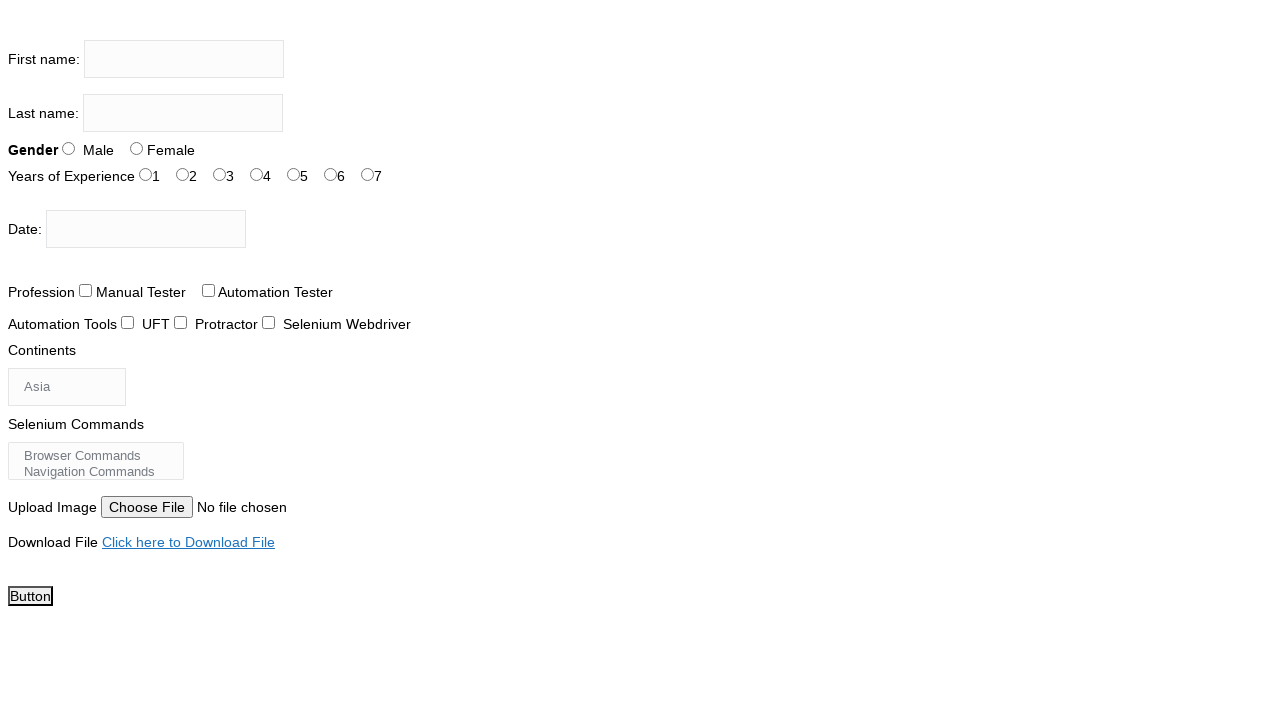

Clicked Female radio button at (136, 148) on xpath=//input[@value='Female']
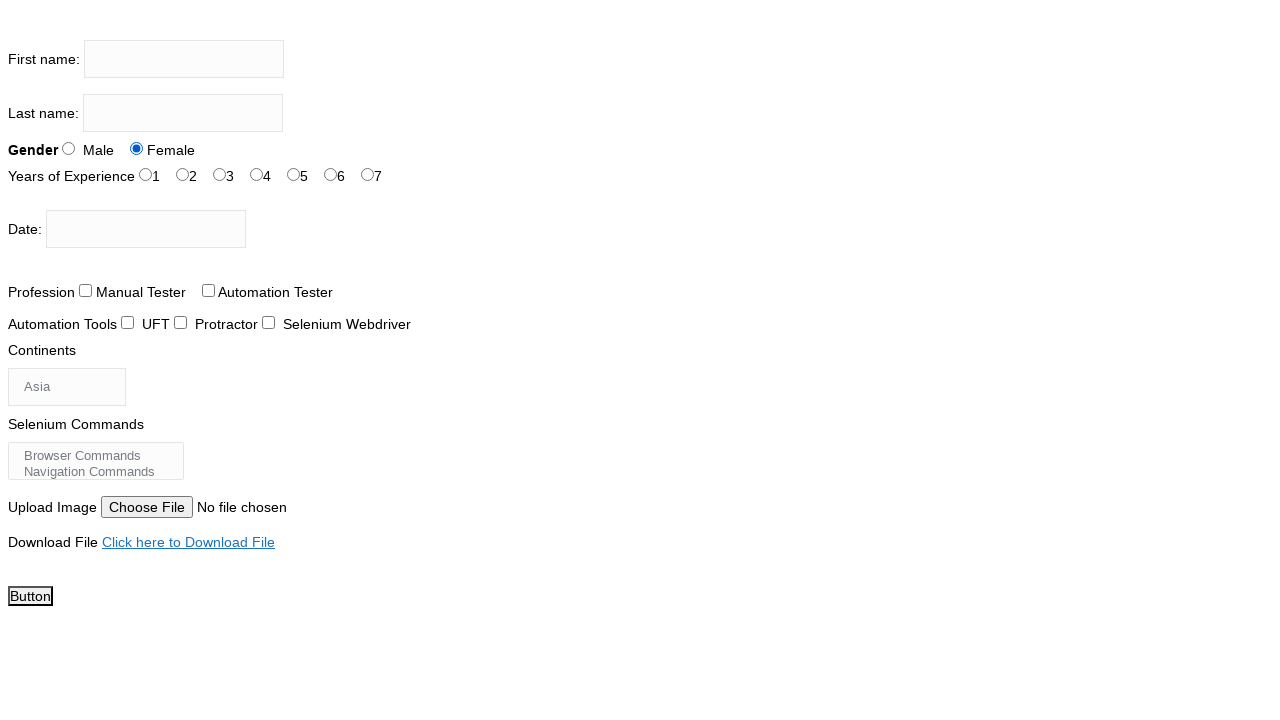

Selected 4 years of experience at (294, 174) on xpath=//input[@id='exp-4']
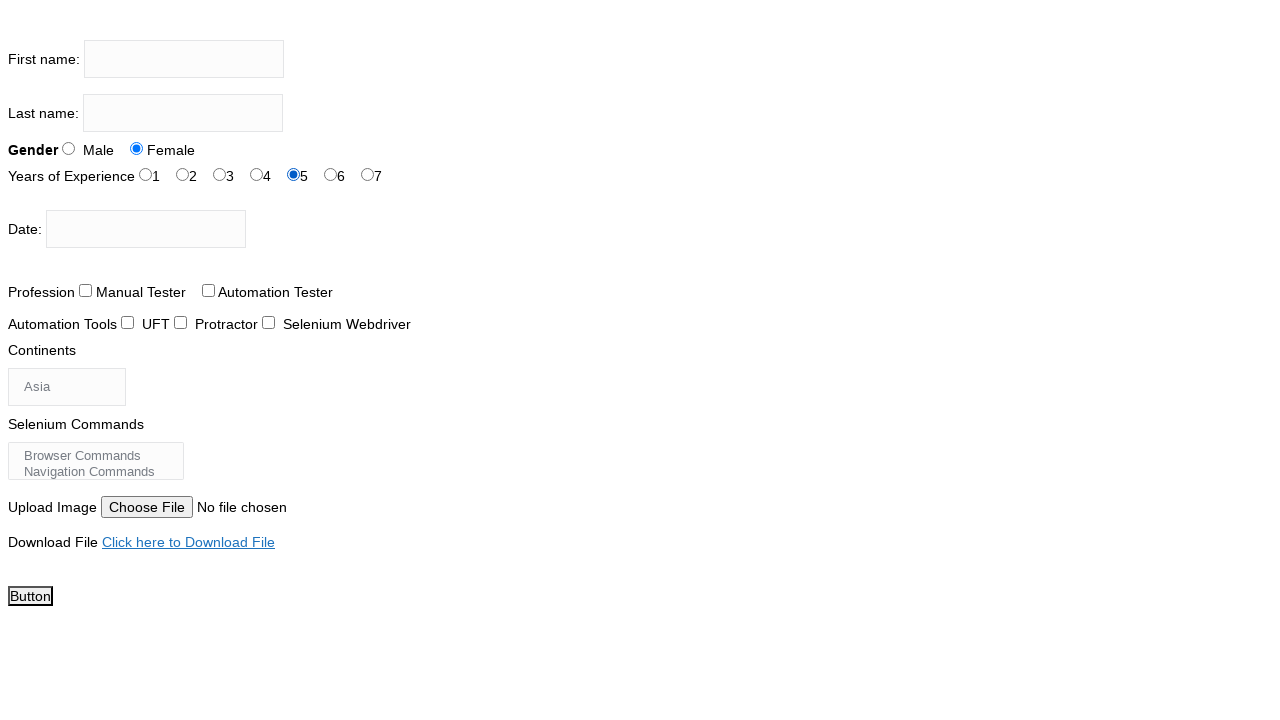

Selected Manual Tester profession checkbox at (86, 290) on xpath=//input[@id='profession-0']
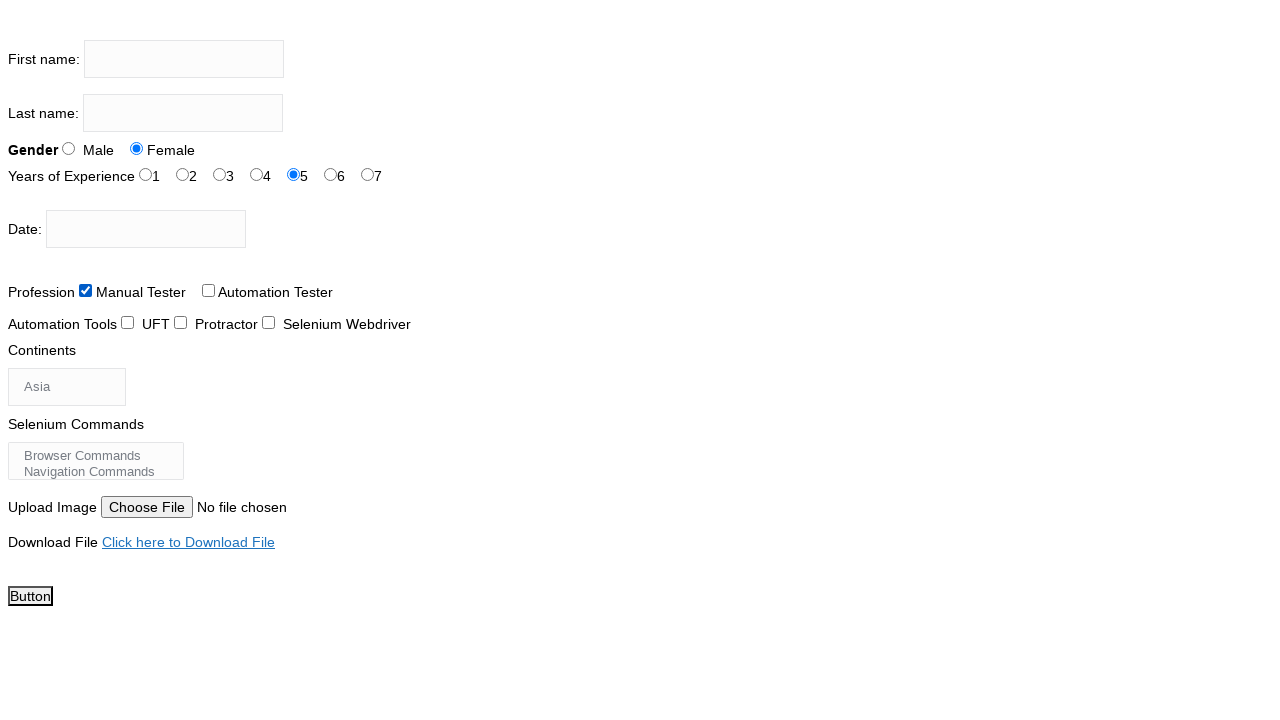

Selected Automation Tester profession checkbox at (208, 290) on xpath=//input[@id='profession-1']
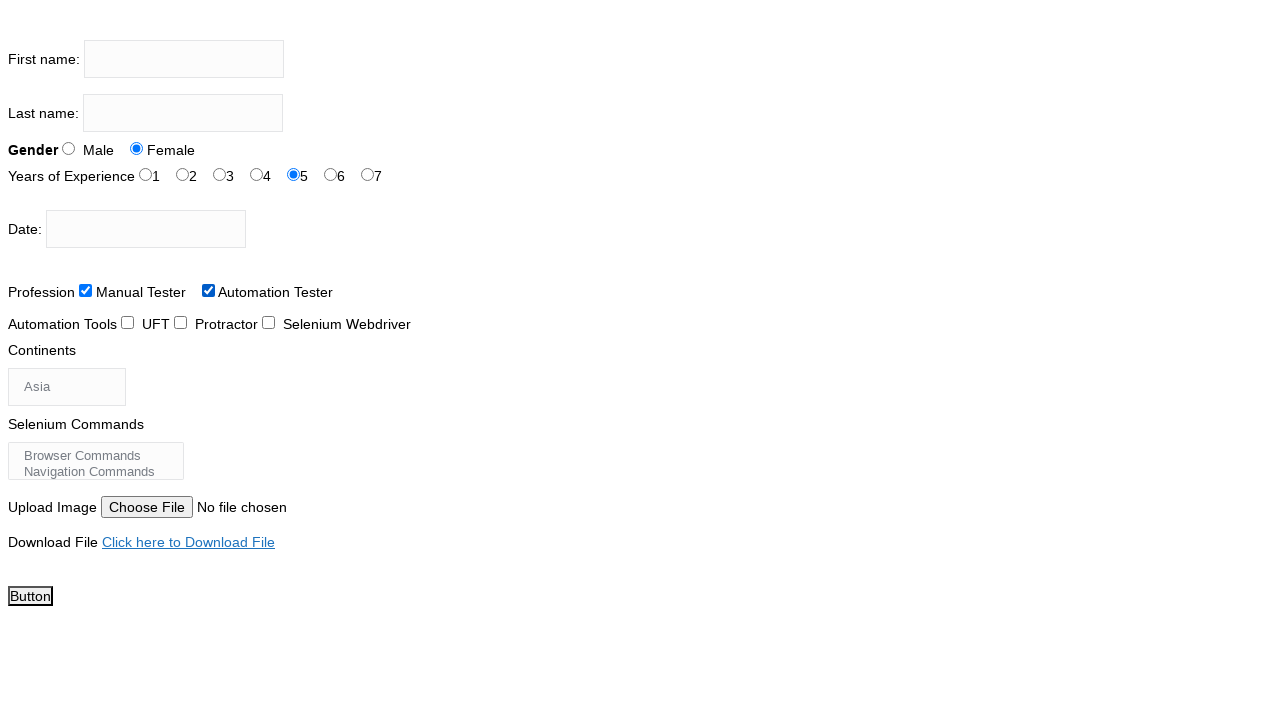

Located continents dropdown
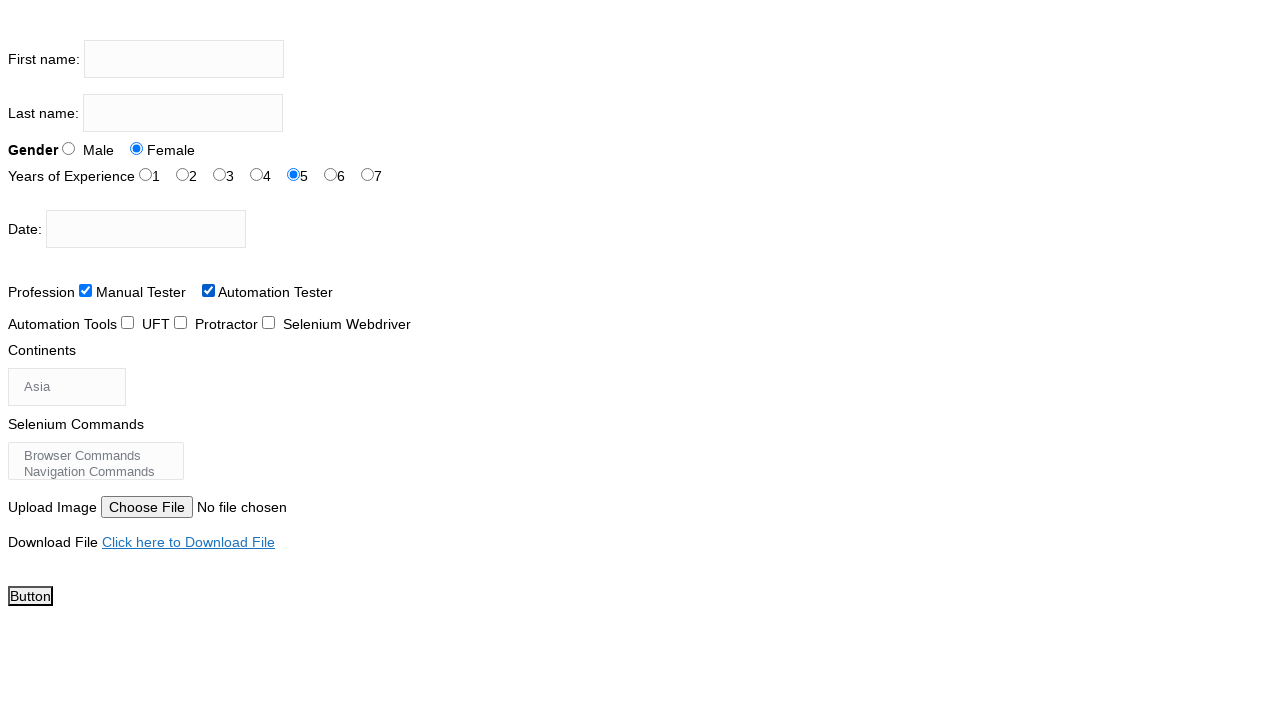

Selected Europe from continents dropdown on #continents
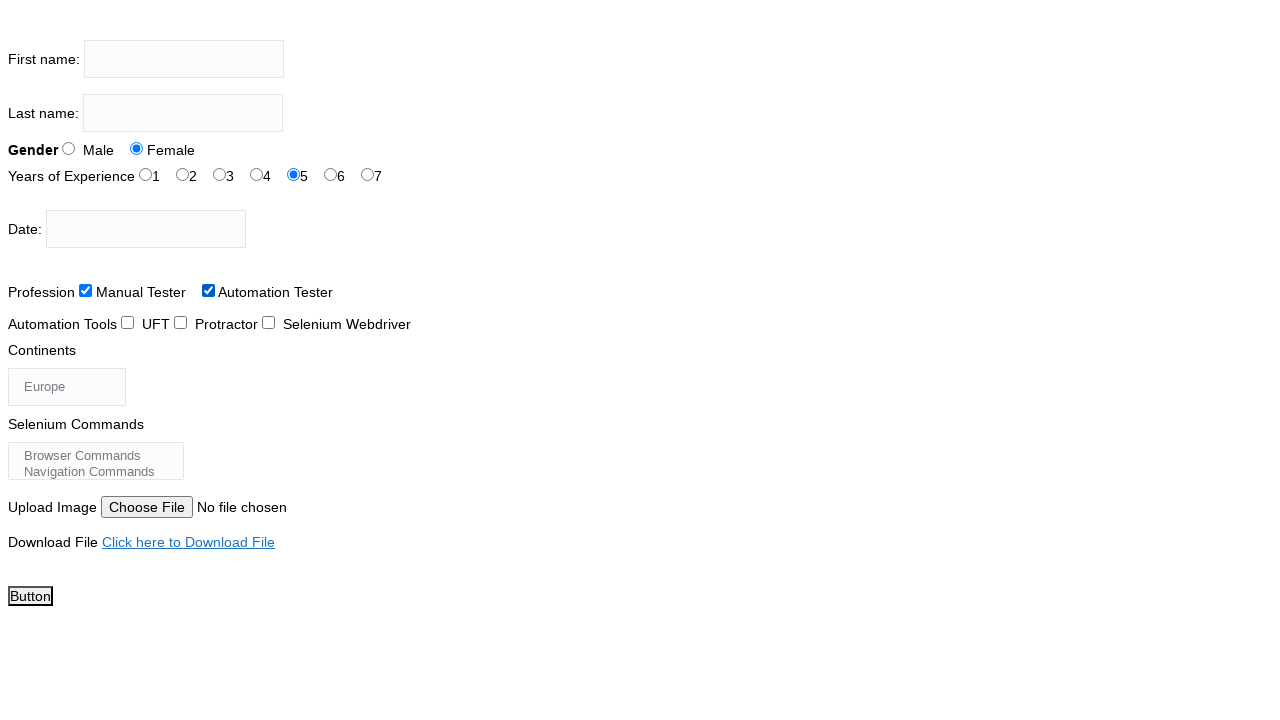

Selected continent at index 3 from continents dropdown on #continents
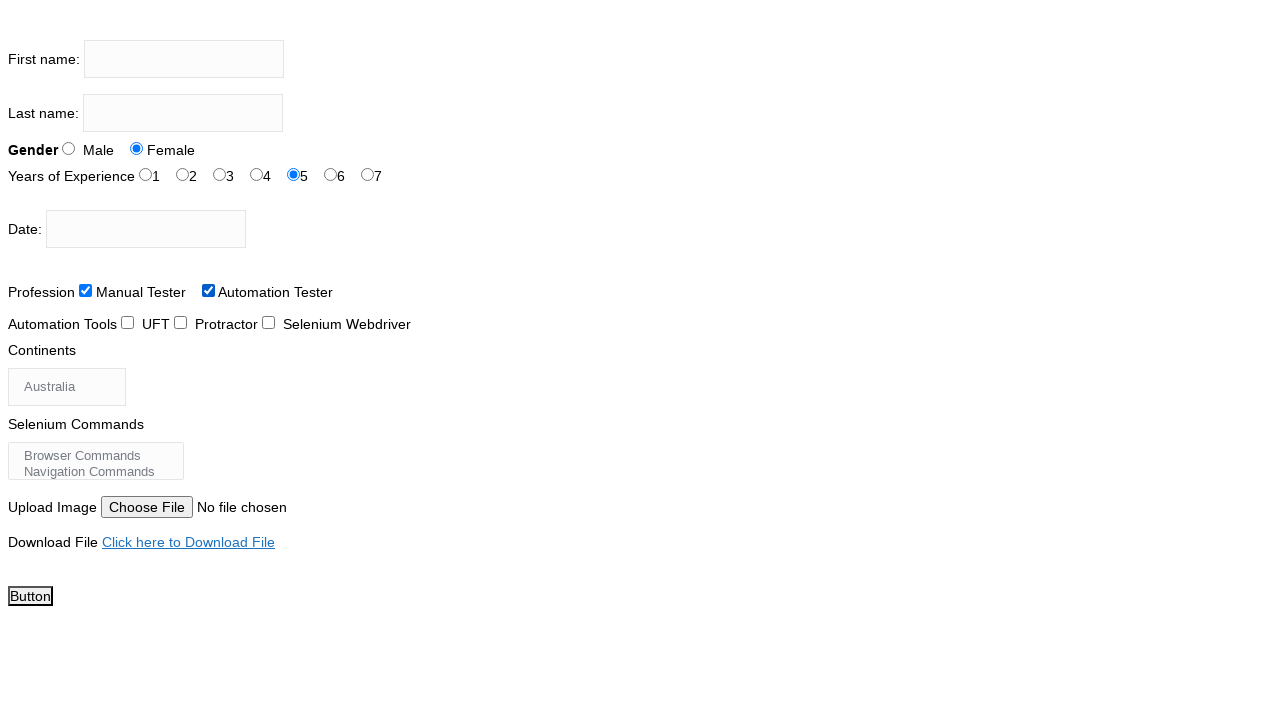

Located selenium_commands multi-select dropdown
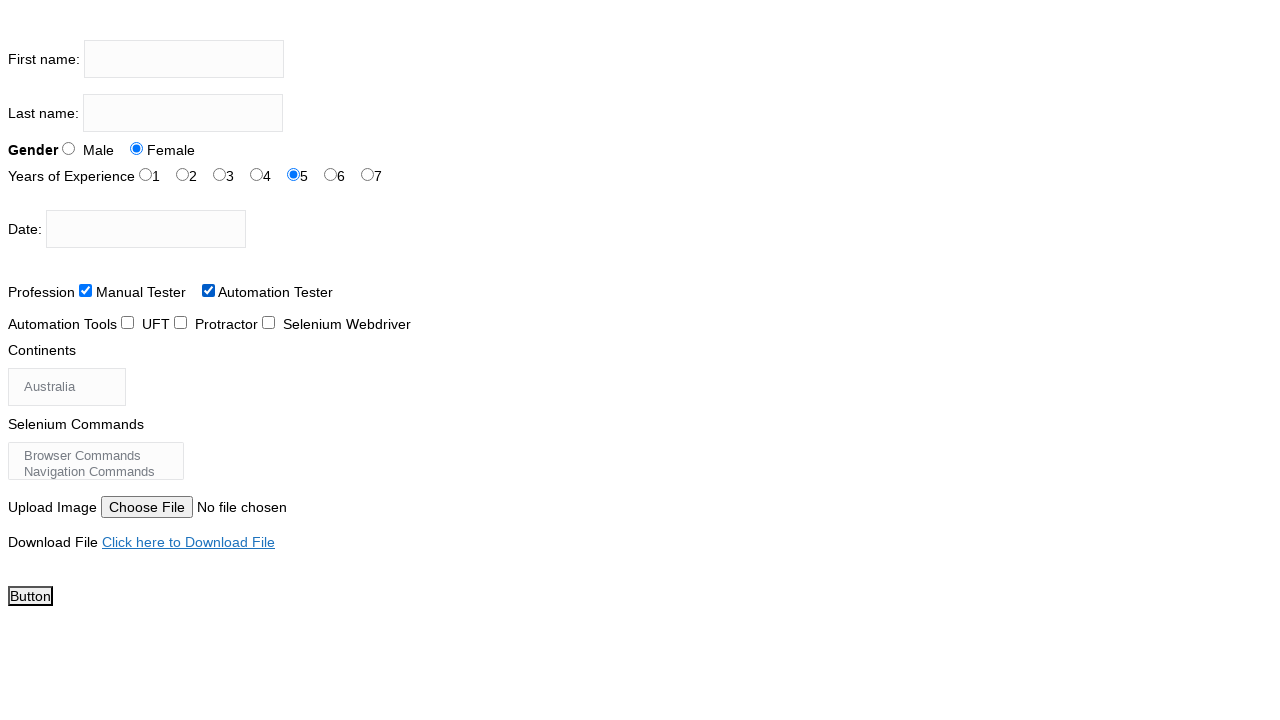

Selected Switch Commands from selenium_commands dropdown on #selenium_commands
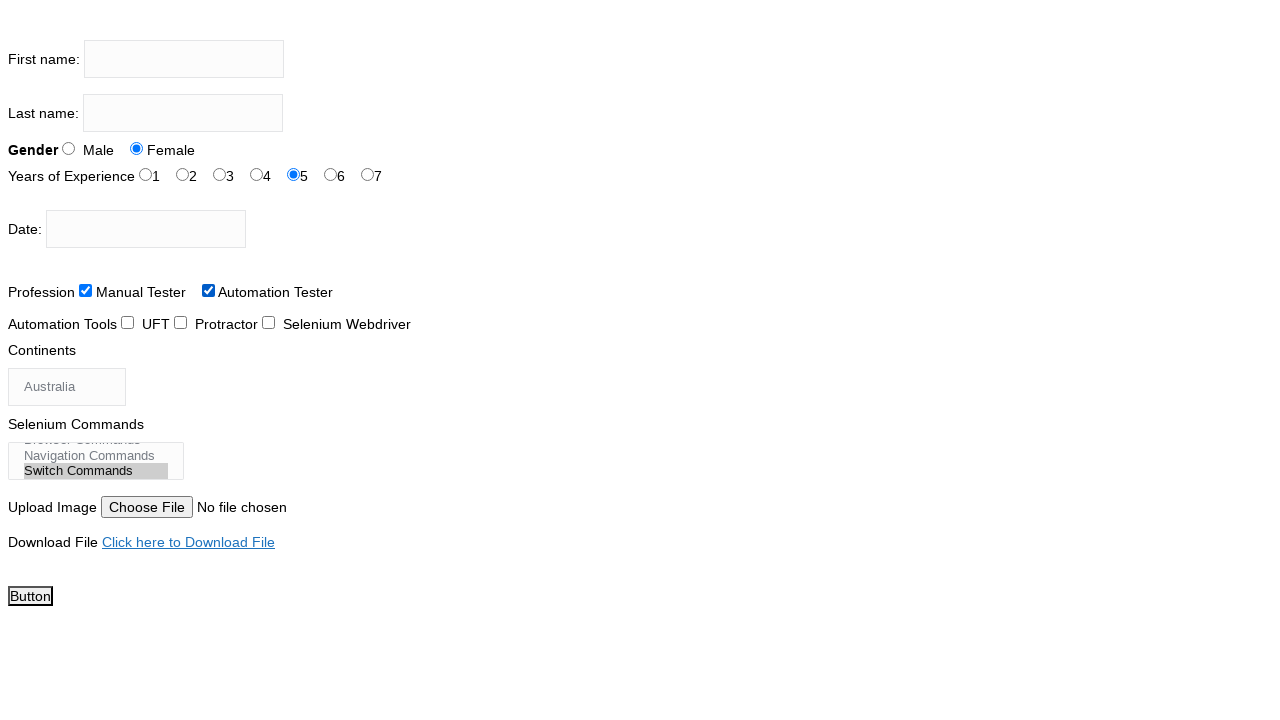

Selected command at index 2 from selenium_commands dropdown on #selenium_commands
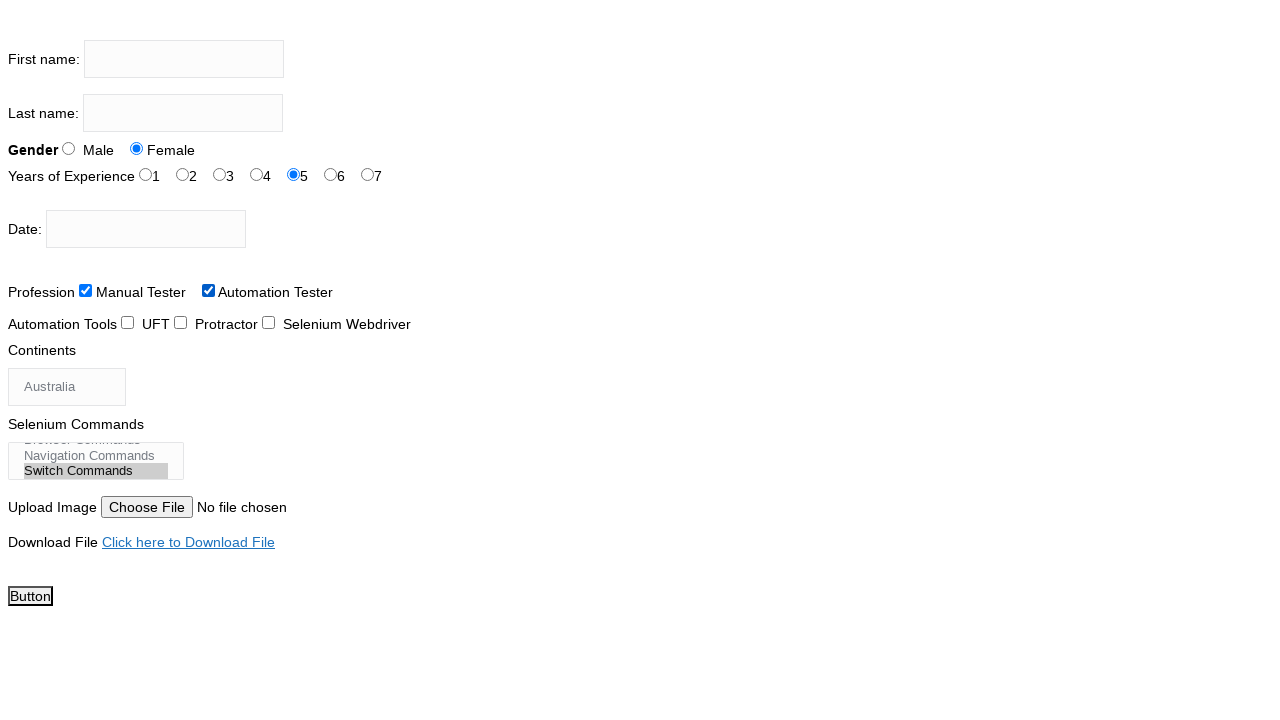

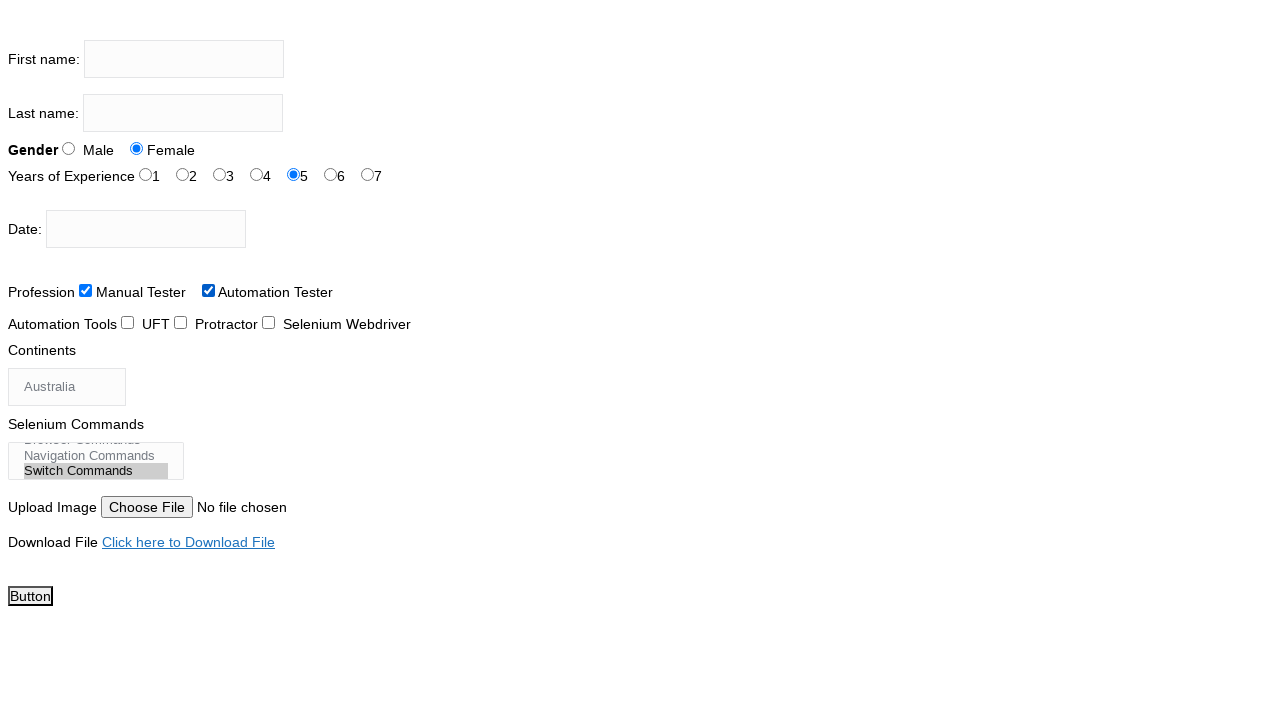